Interacts with an EasyPolls poll by selecting a vote option and clicking the vote button

Starting URL: http://www.easypolls.net/poll.html?p=5cb826a3e4b01977b1968d91

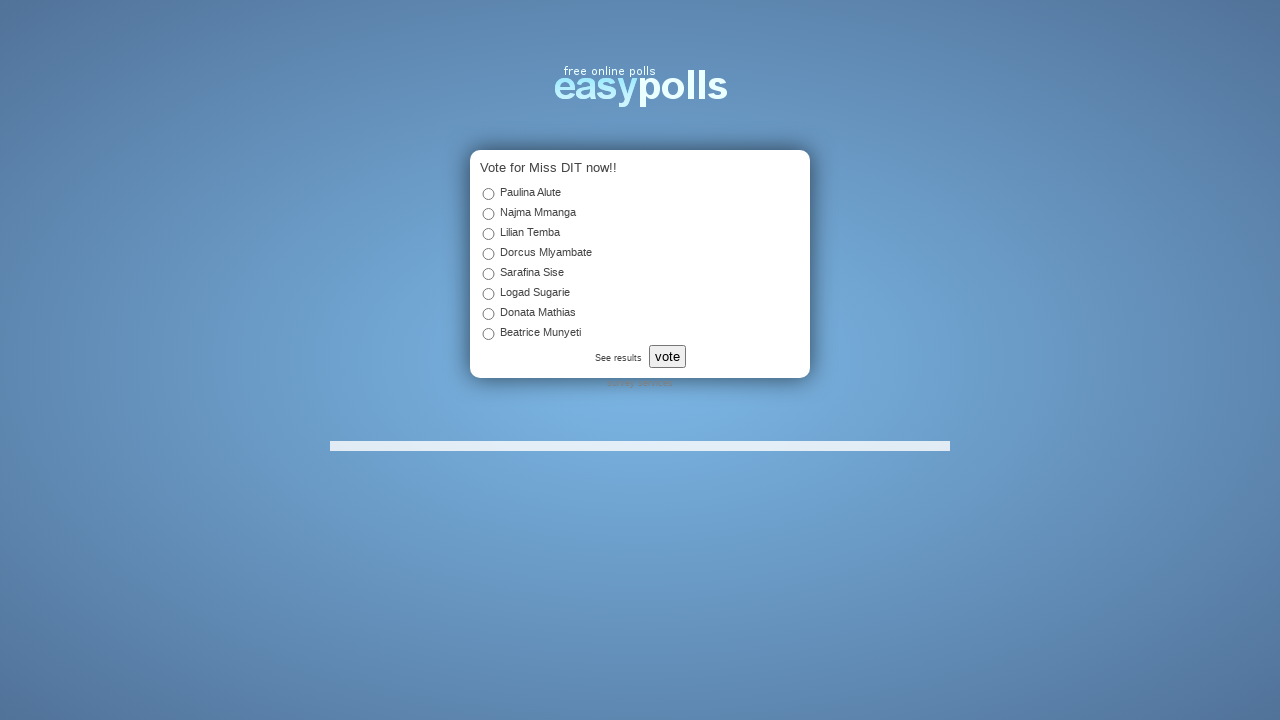

Selected a poll option at (488, 234) on xpath=//*[@id="c_2_5cb826a3e4b01977b1968d91"]
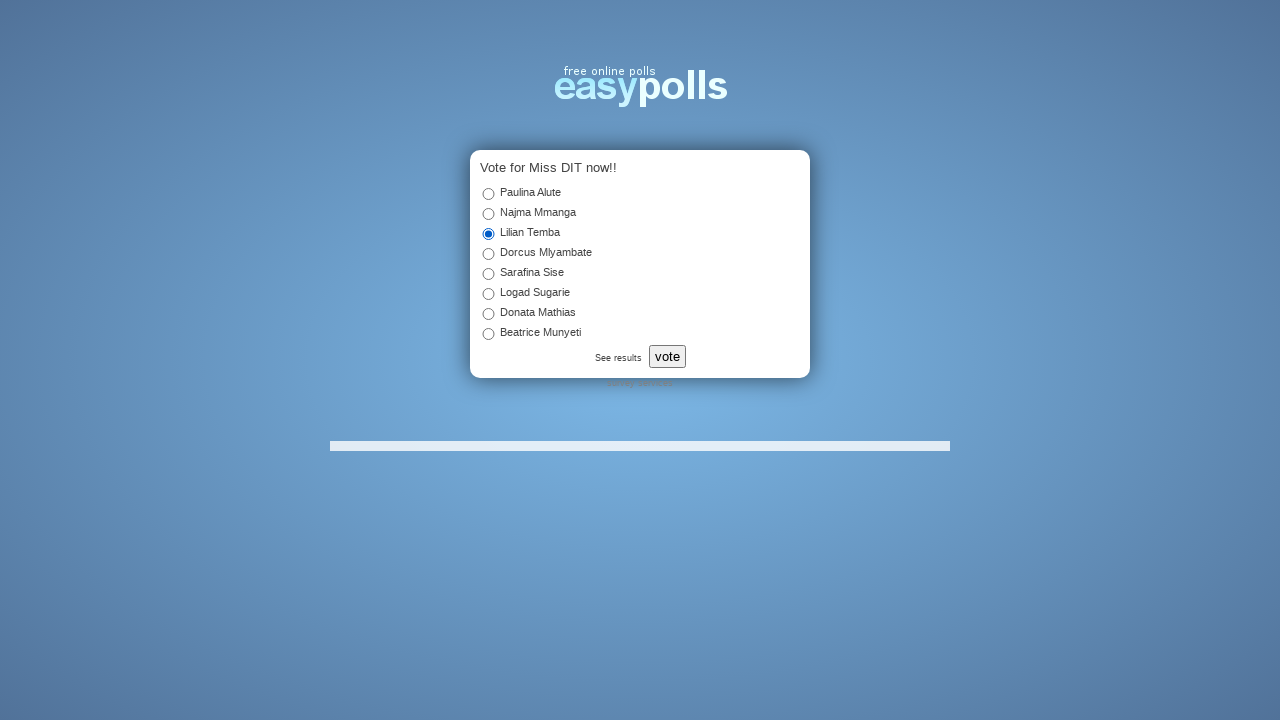

Waited for poll selection to register
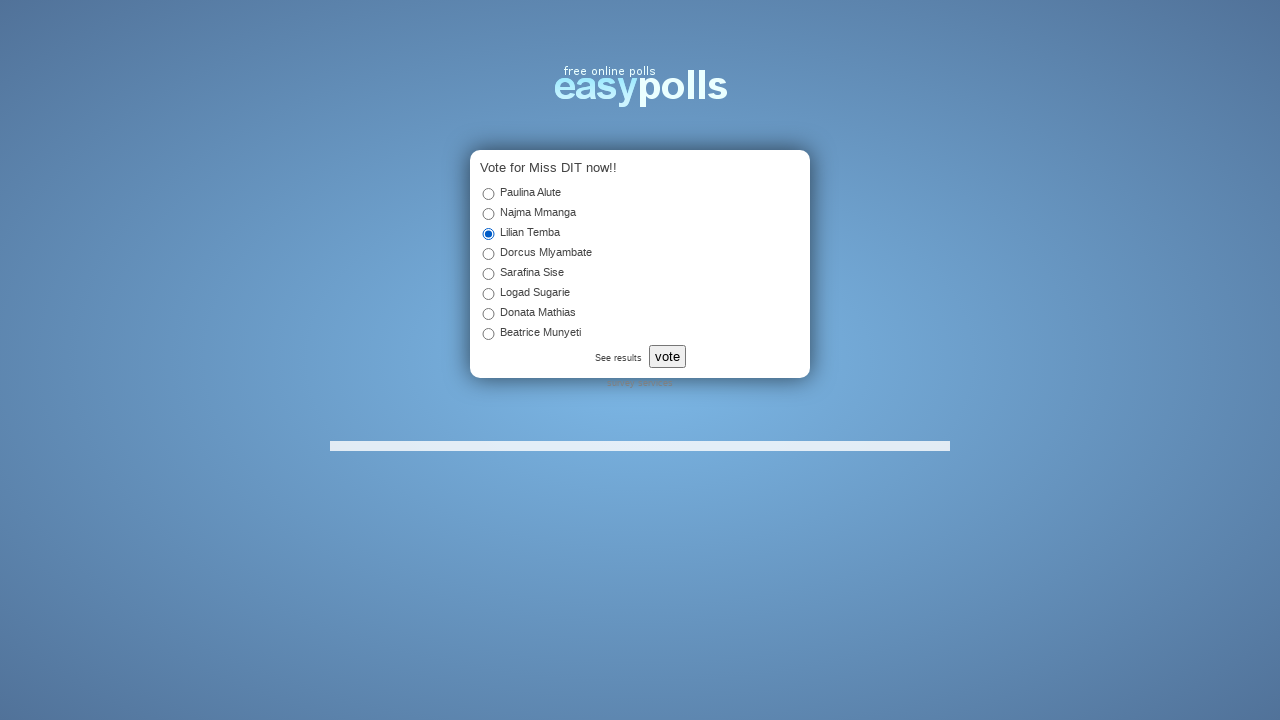

Clicked the vote button to submit poll response at (667, 356) on xpath=//*[@id="OPP-poll-vote-button"]
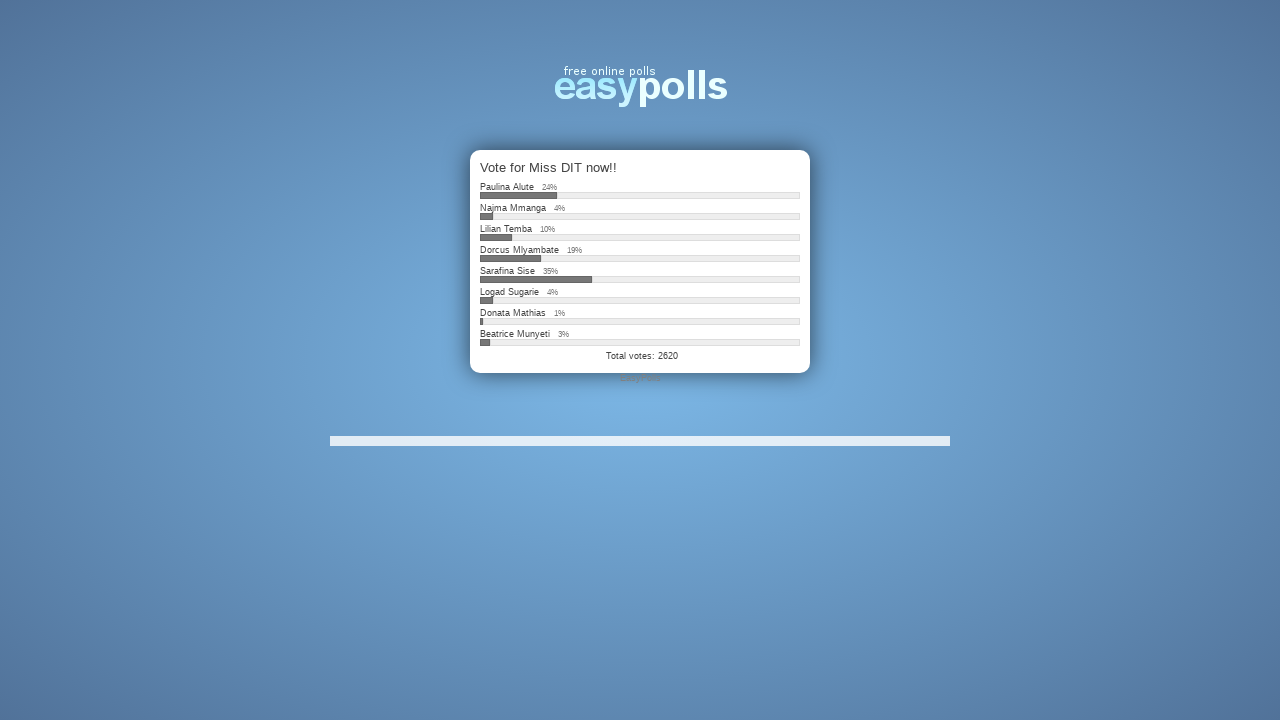

Waited for vote submission to complete
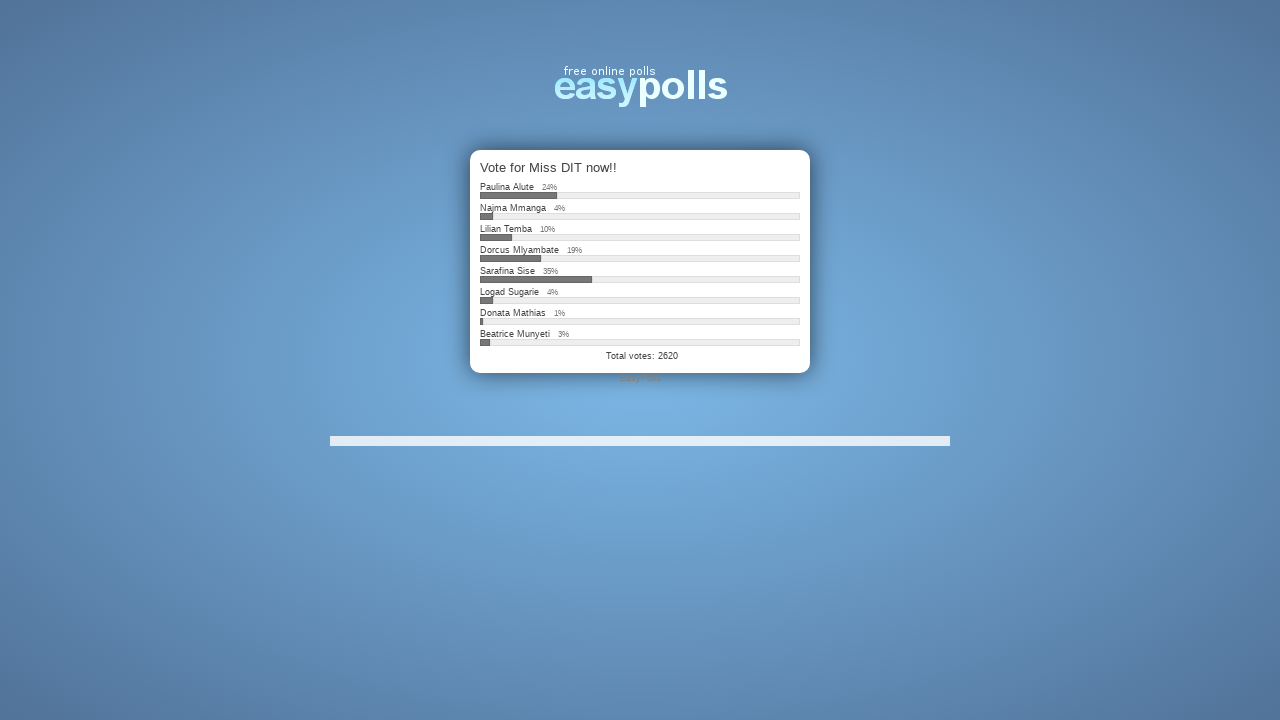

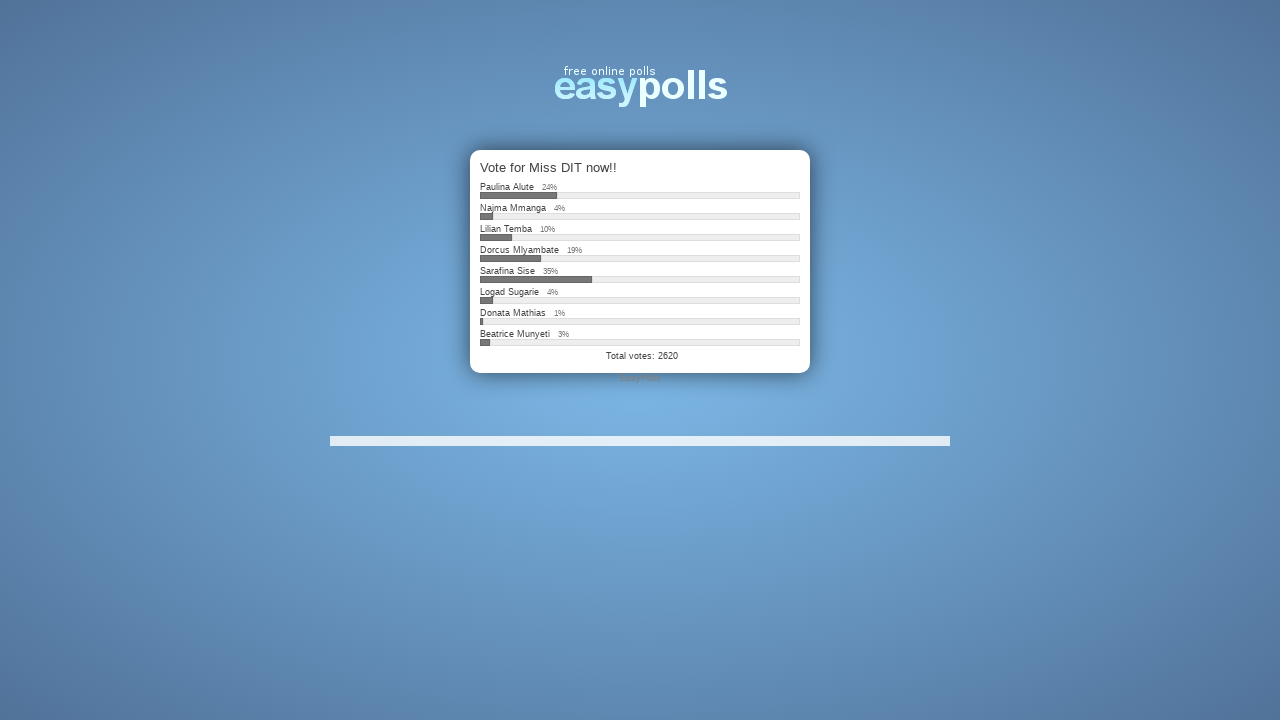